Tests mouse hover functionality by hovering over a menu item to trigger hover state

Starting URL: https://demoqa.com/menu

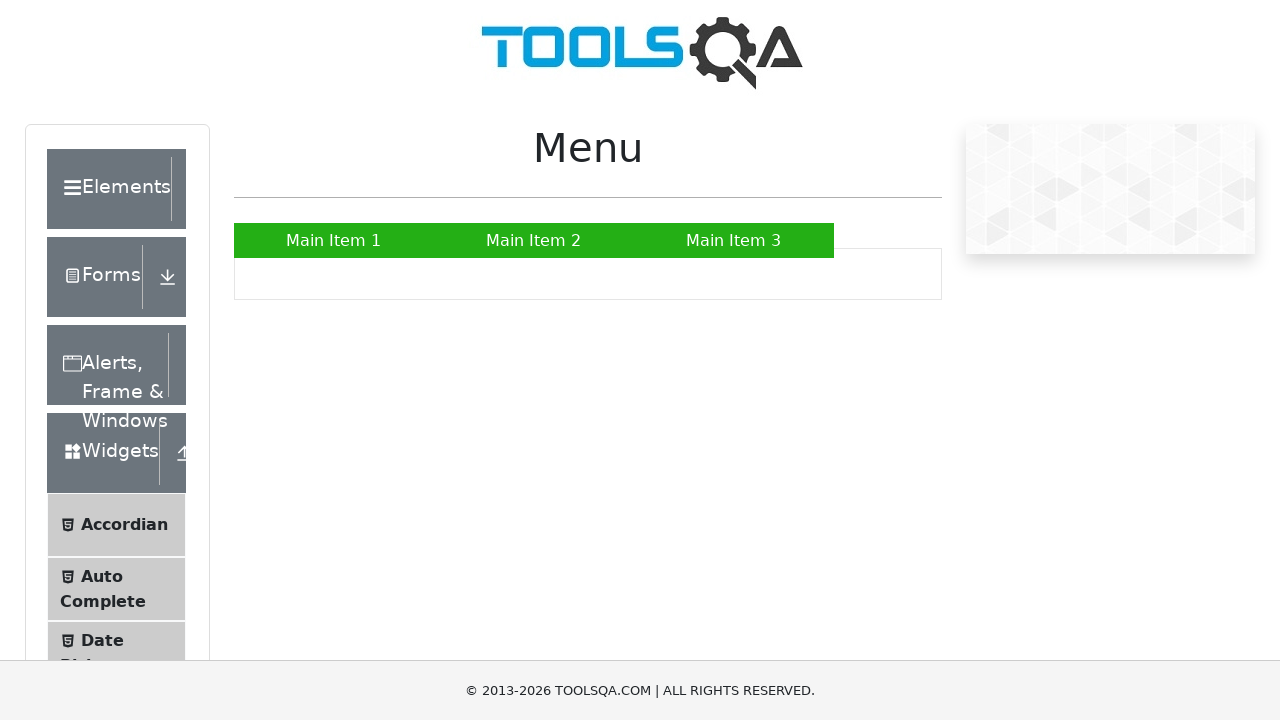

Located second main menu item
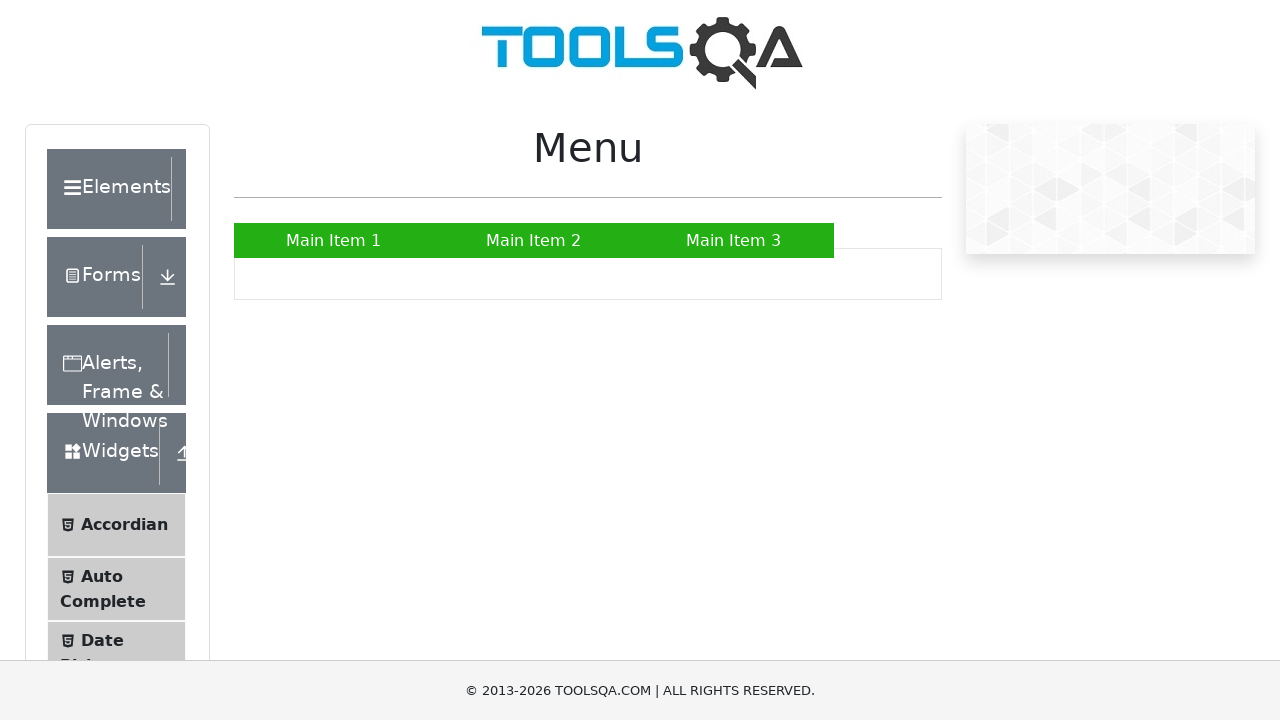

Hovered over second main menu item to trigger hover state at (534, 240) on #nav > li:nth-child(2) > a
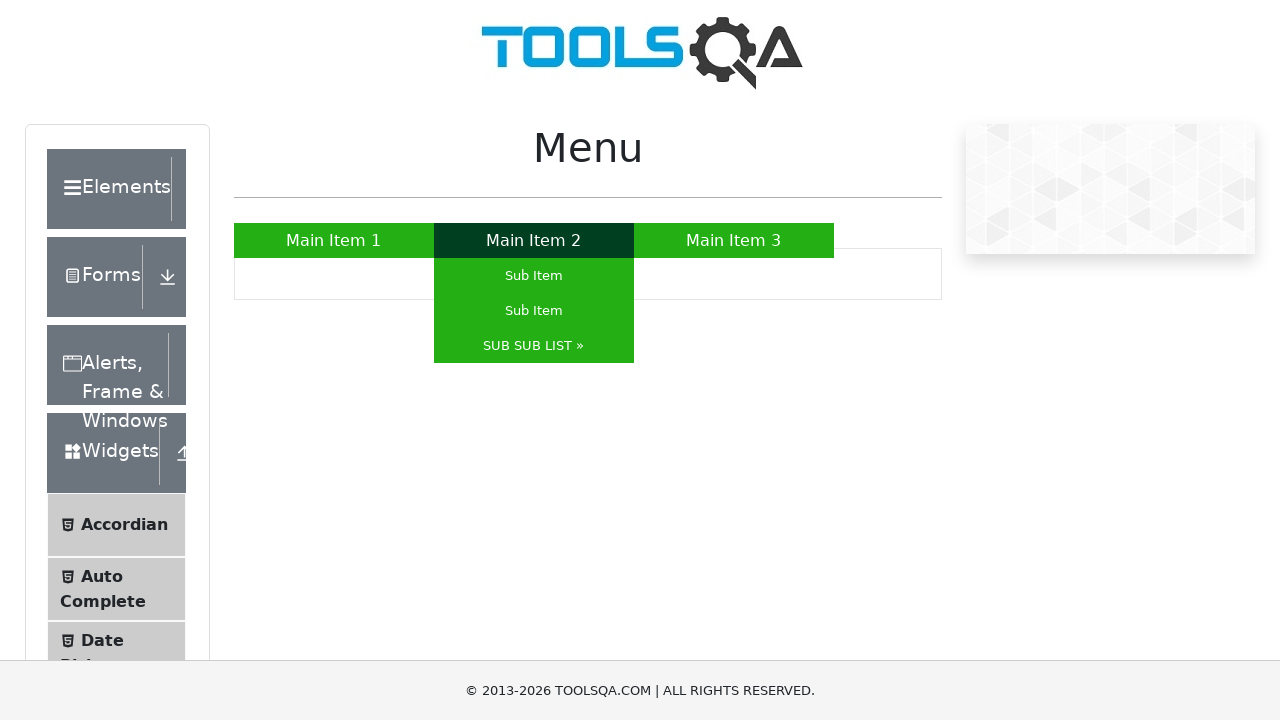

Waited for hover effect to be visible
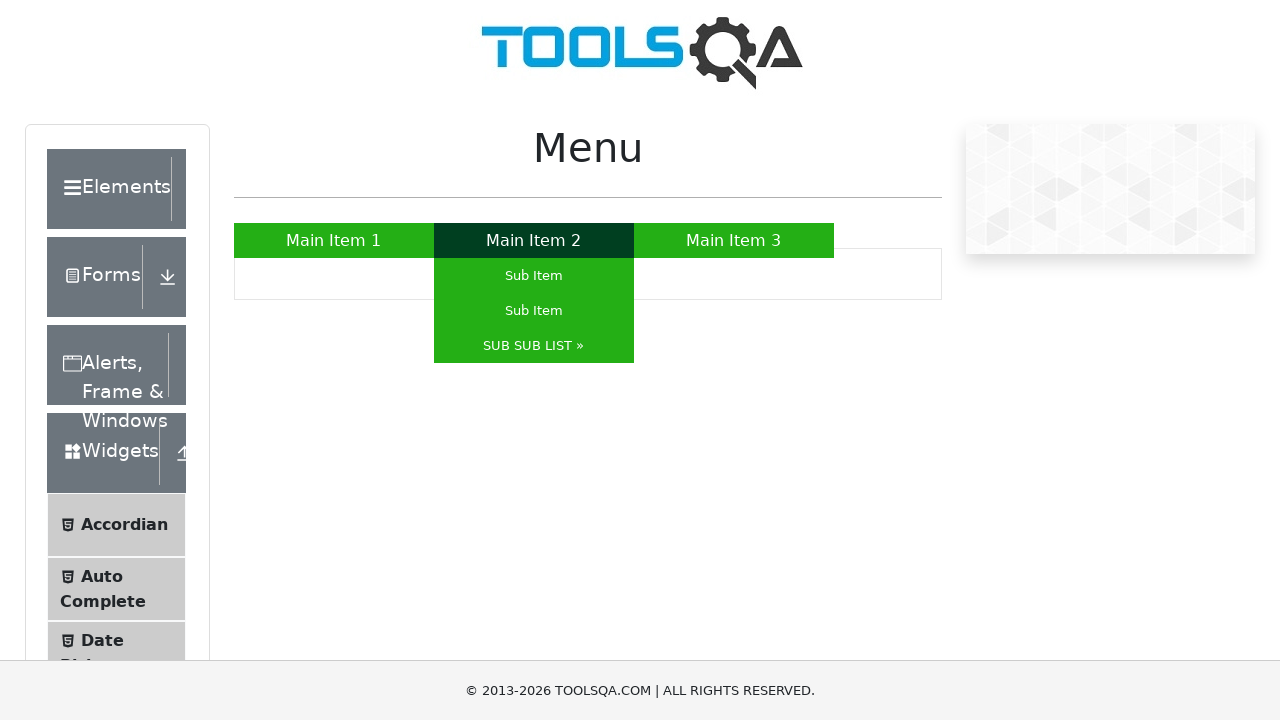

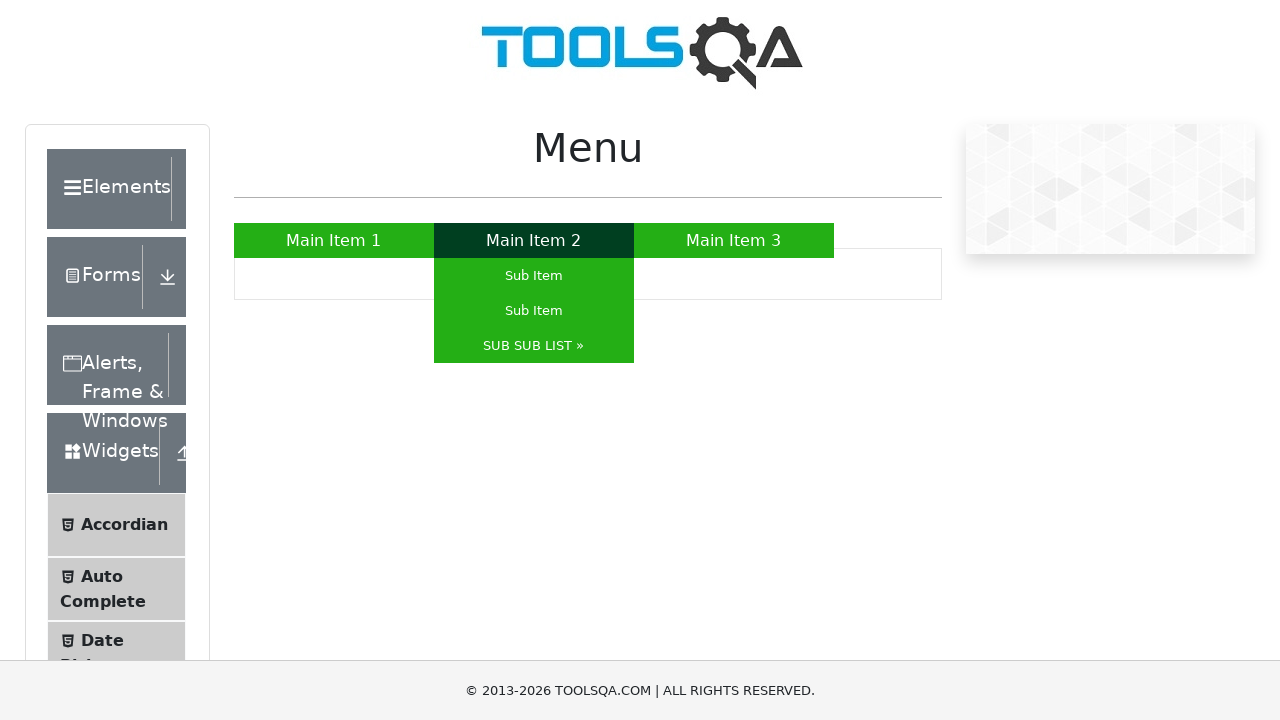